Tests form interaction by extracting an attribute value from an image element, calculating a mathematical result based on that value, filling in the answer field, checking two checkboxes, and submitting the form.

Starting URL: http://suninjuly.github.io/get_attribute.html

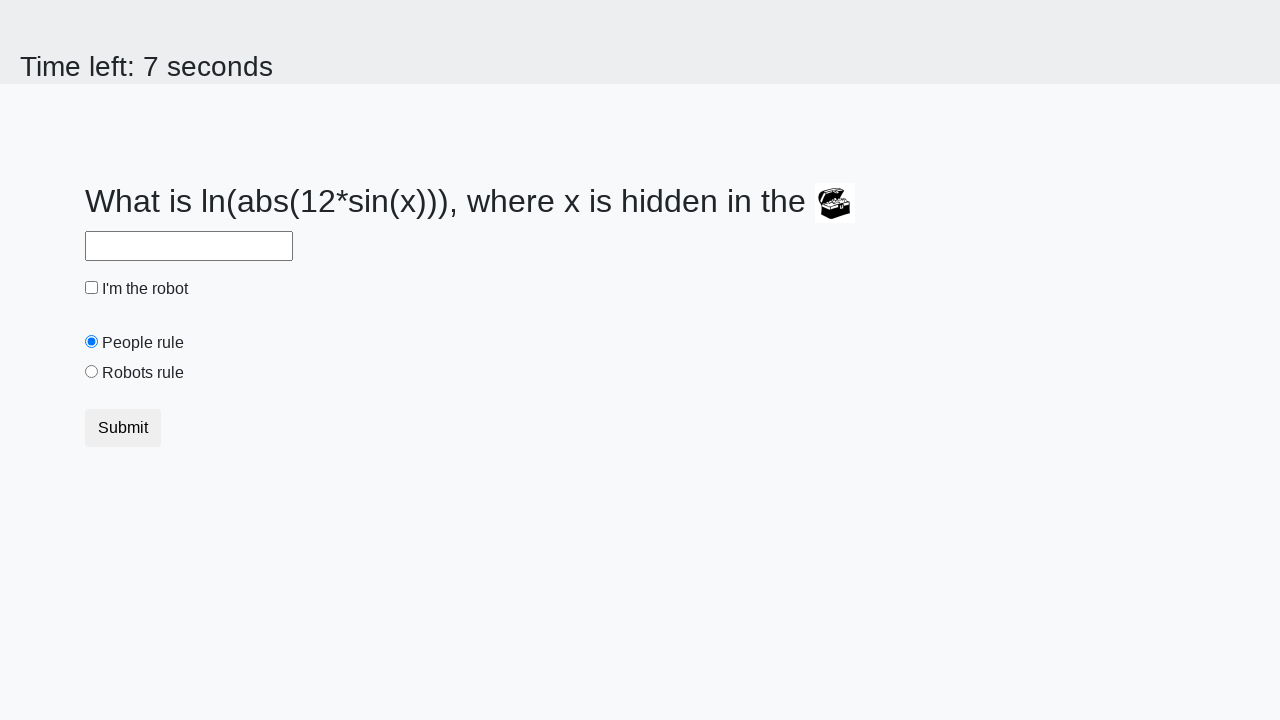

Located treasure element with ID 'treasure'
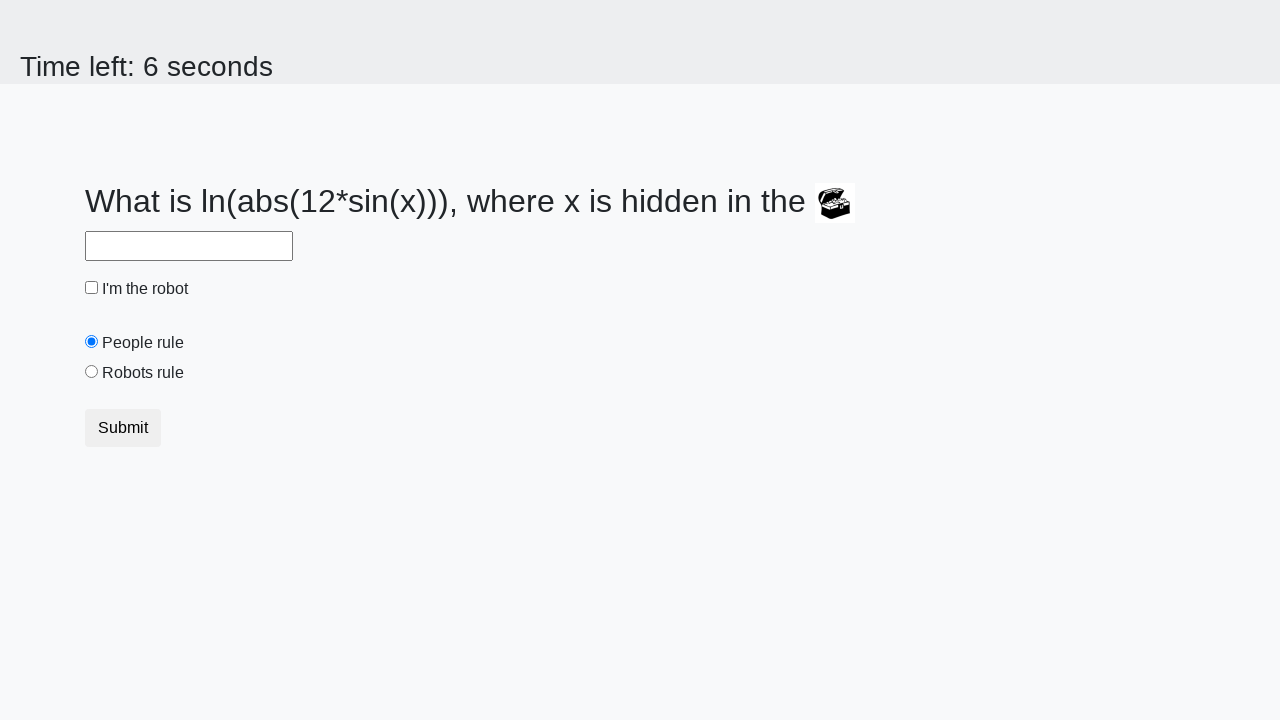

Extracted 'valuex' attribute value: 464
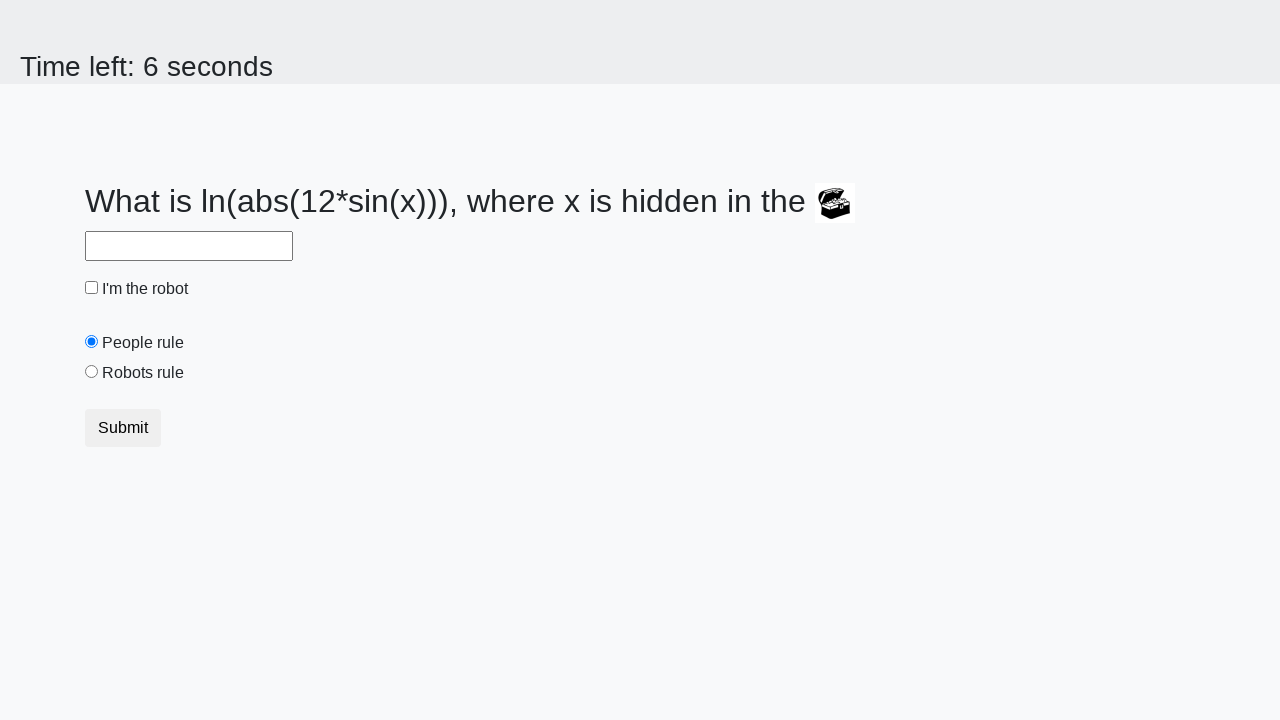

Calculated answer using formula log(abs(12*sin(464))): 2.282454072381666
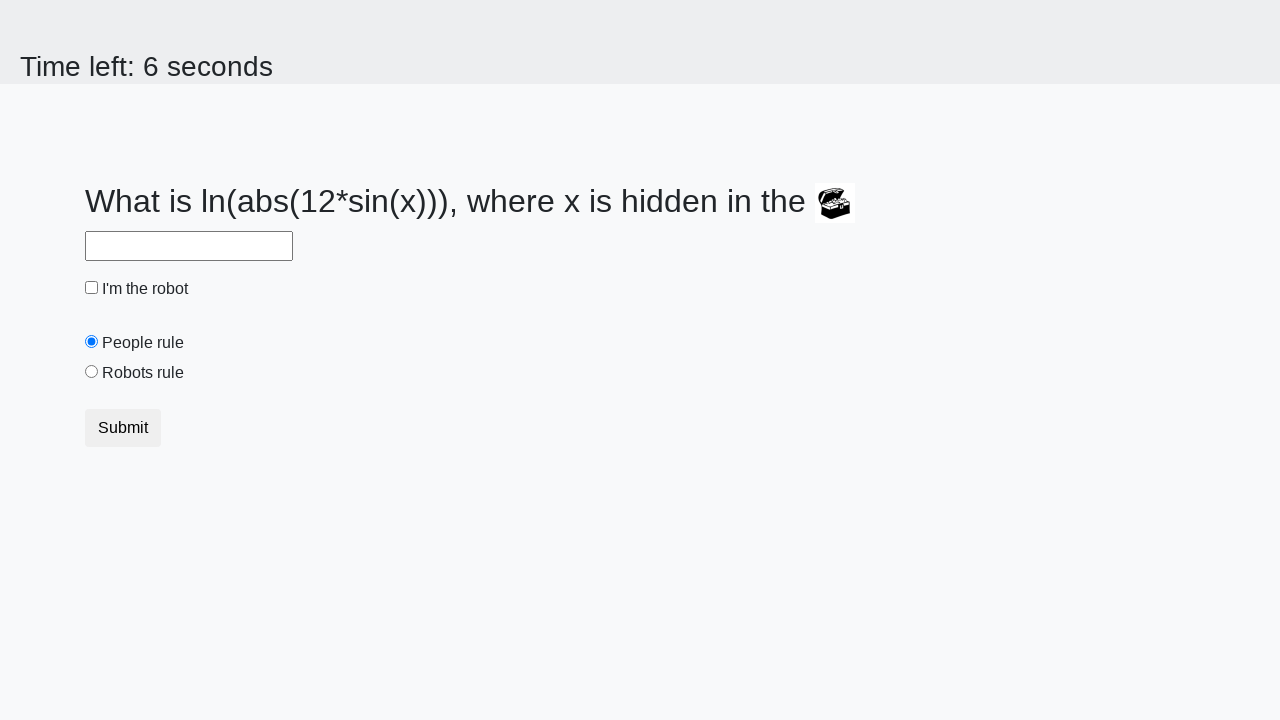

Filled answer field with calculated value: 2.282454072381666 on #answer
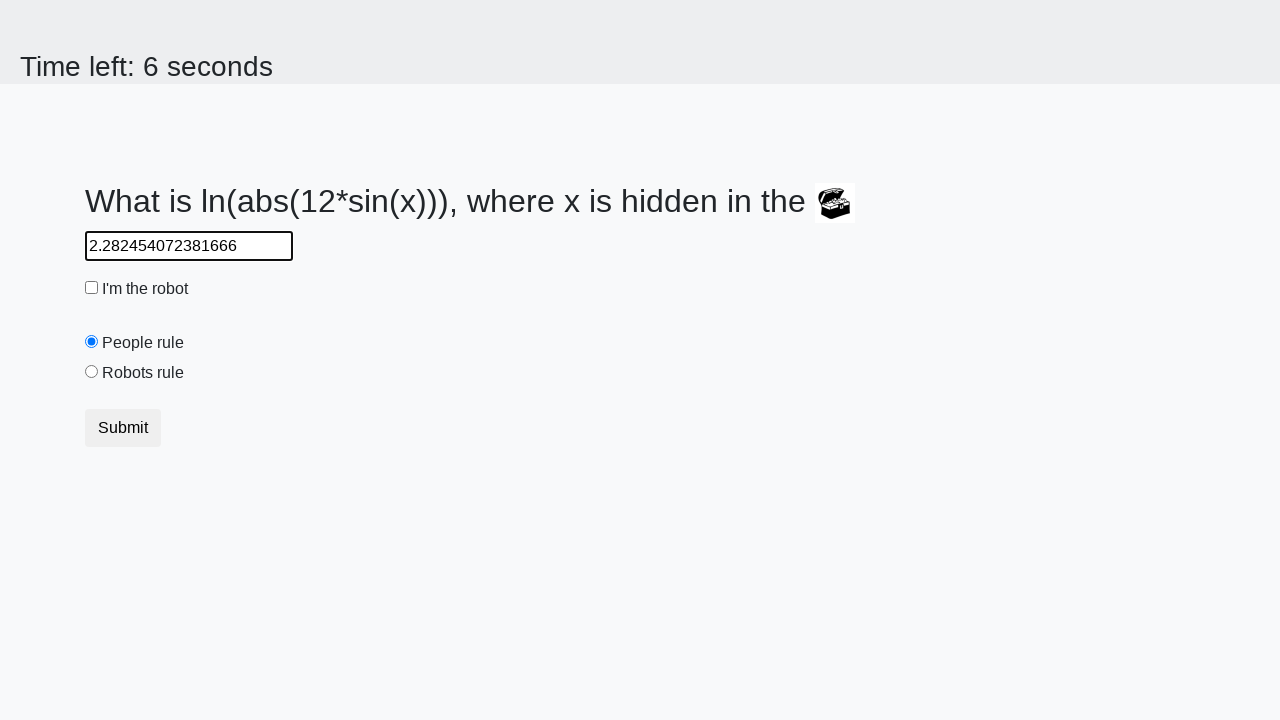

Clicked 'I'm not a robot' checkbox at (92, 288) on #robotCheckbox
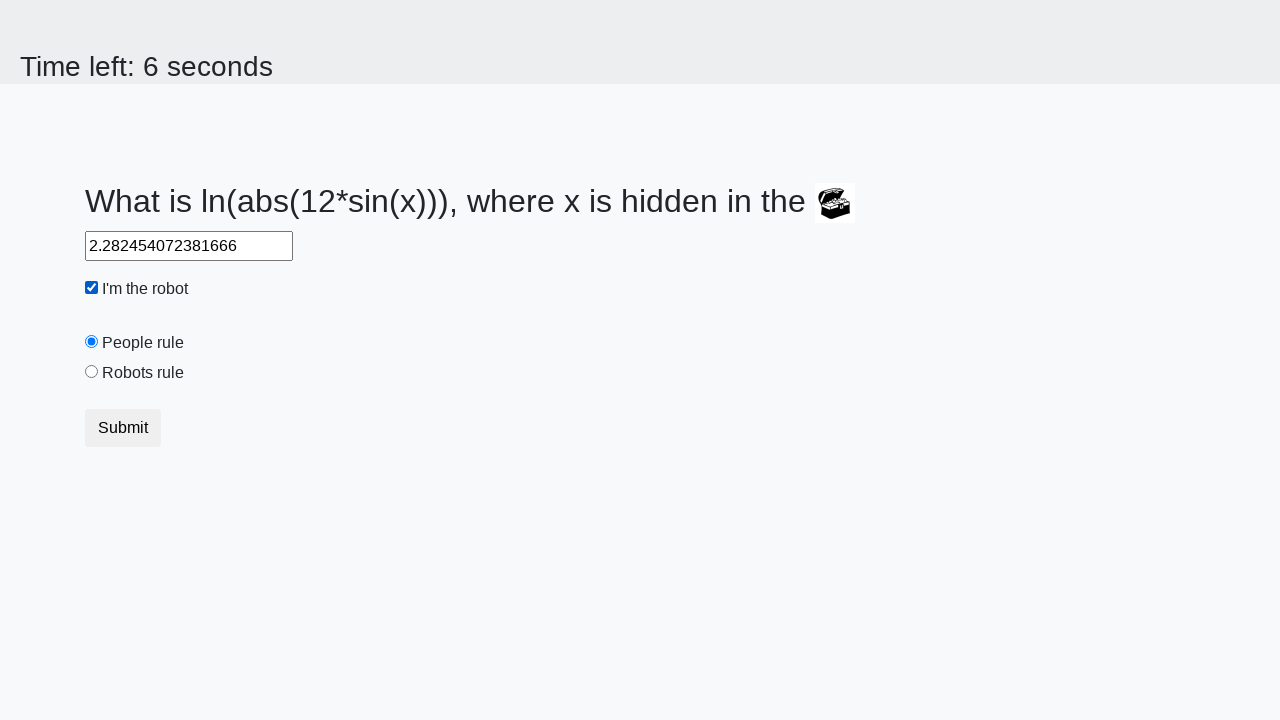

Clicked 'Robots rule' checkbox at (92, 372) on #robotsRule
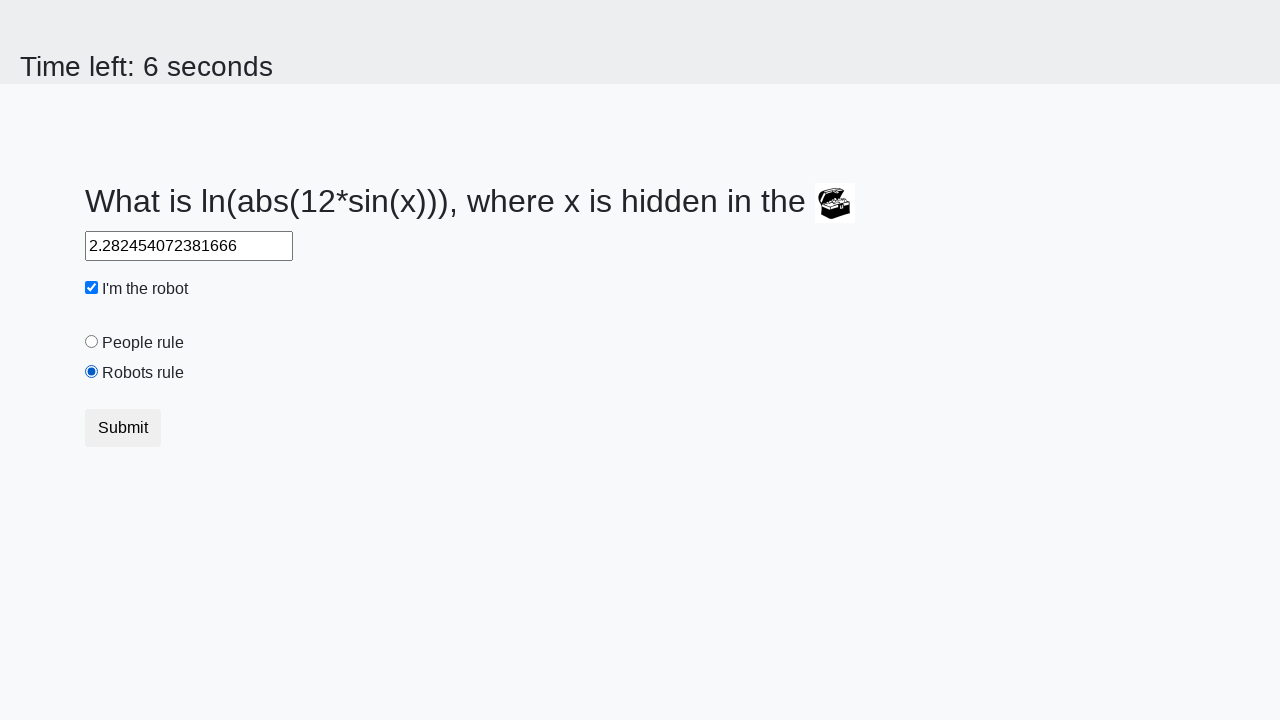

Clicked form submit button at (123, 428) on body > div div button
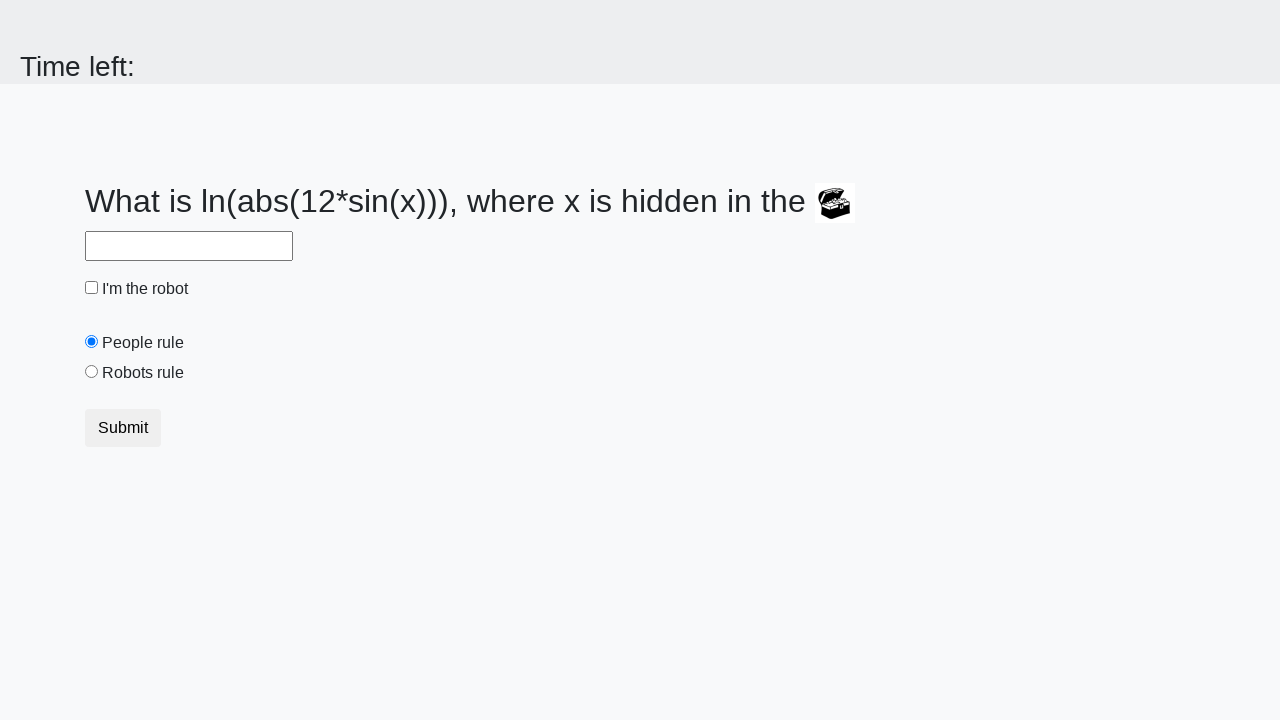

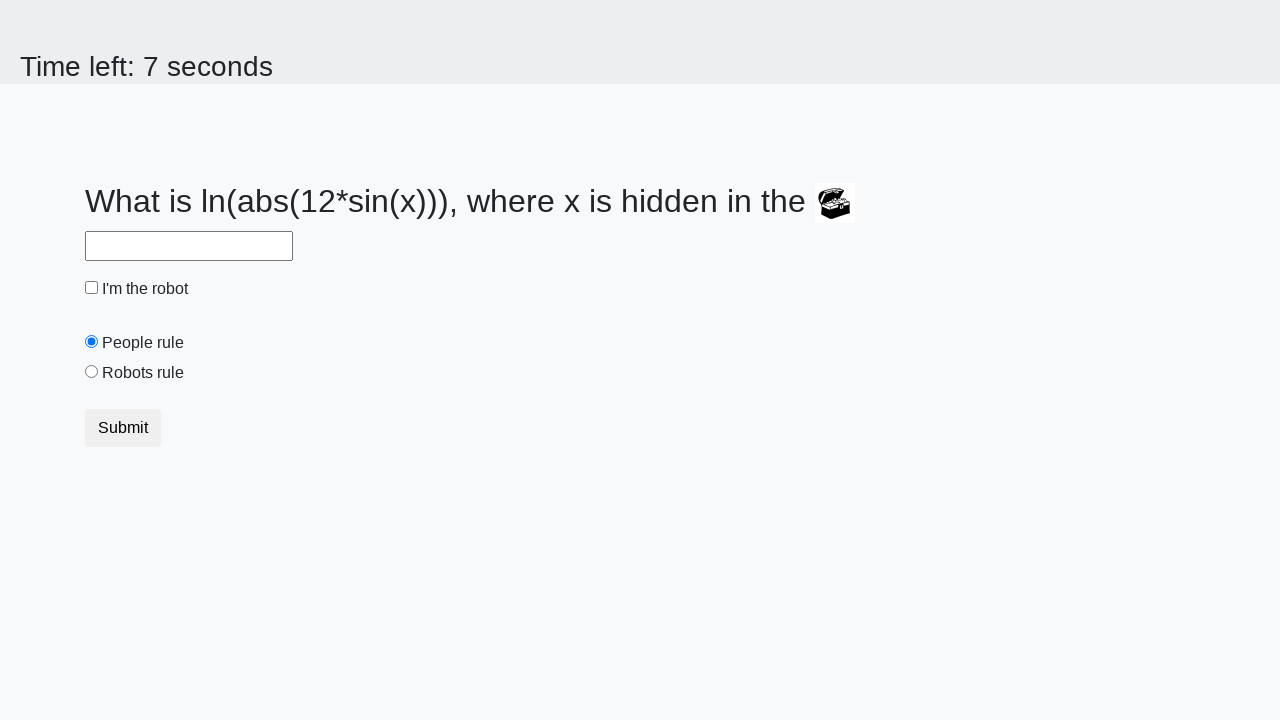